Tests radio button functionality on a demo QA site by clicking the "Yes" and "Impressive" radio buttons and verifying they become selected.

Starting URL: https://demoqa.com/radio-button

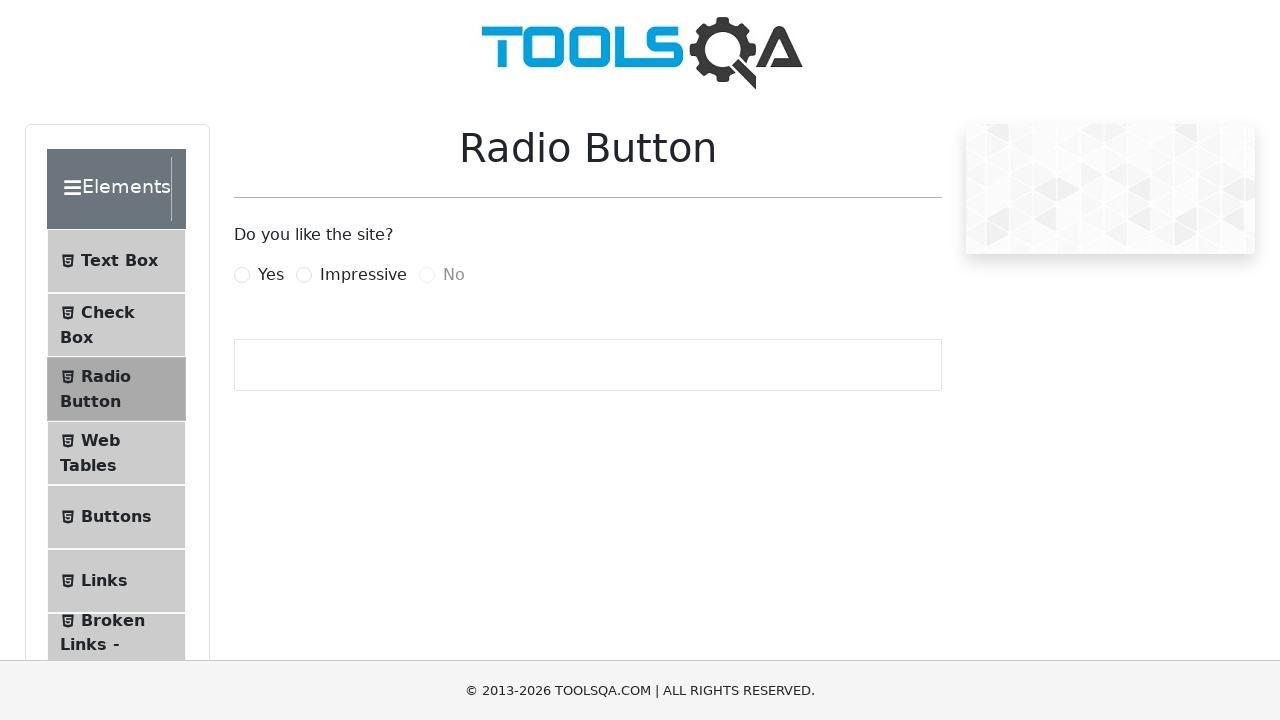

Waited for 'Yes' radio button label to load
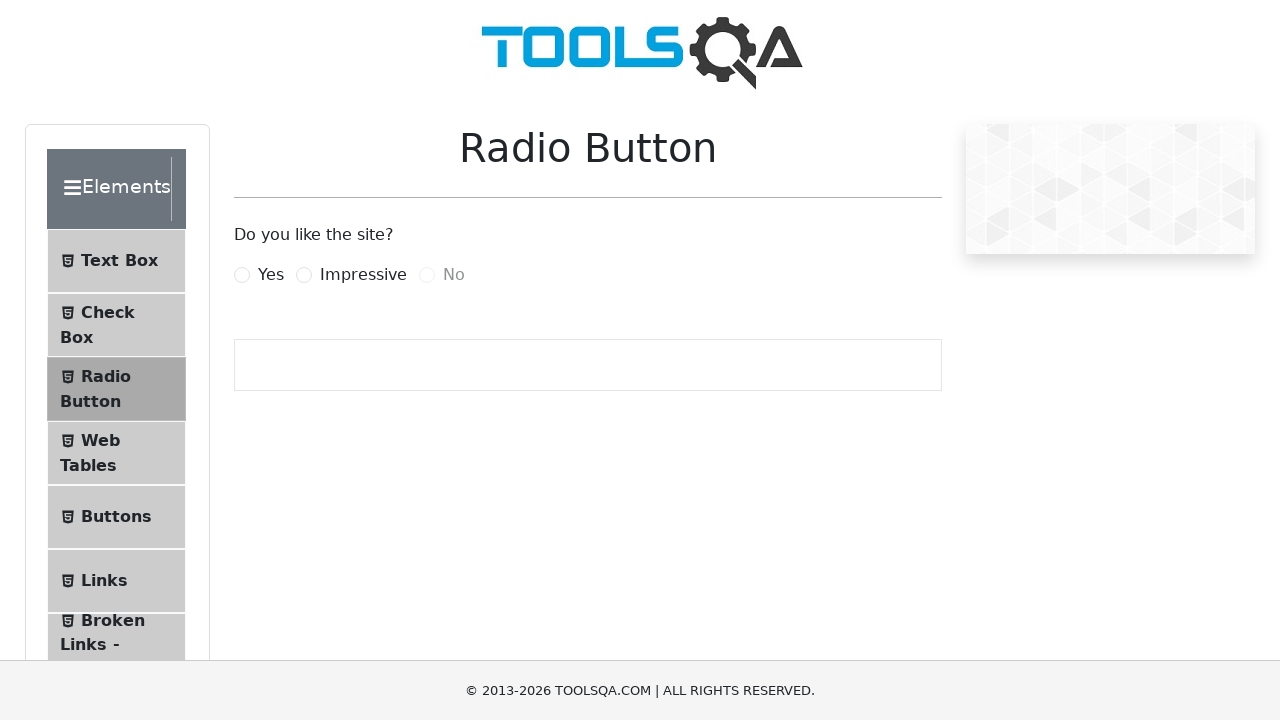

Clicked 'Yes' radio button label at (271, 275) on label[for="yesRadio"]
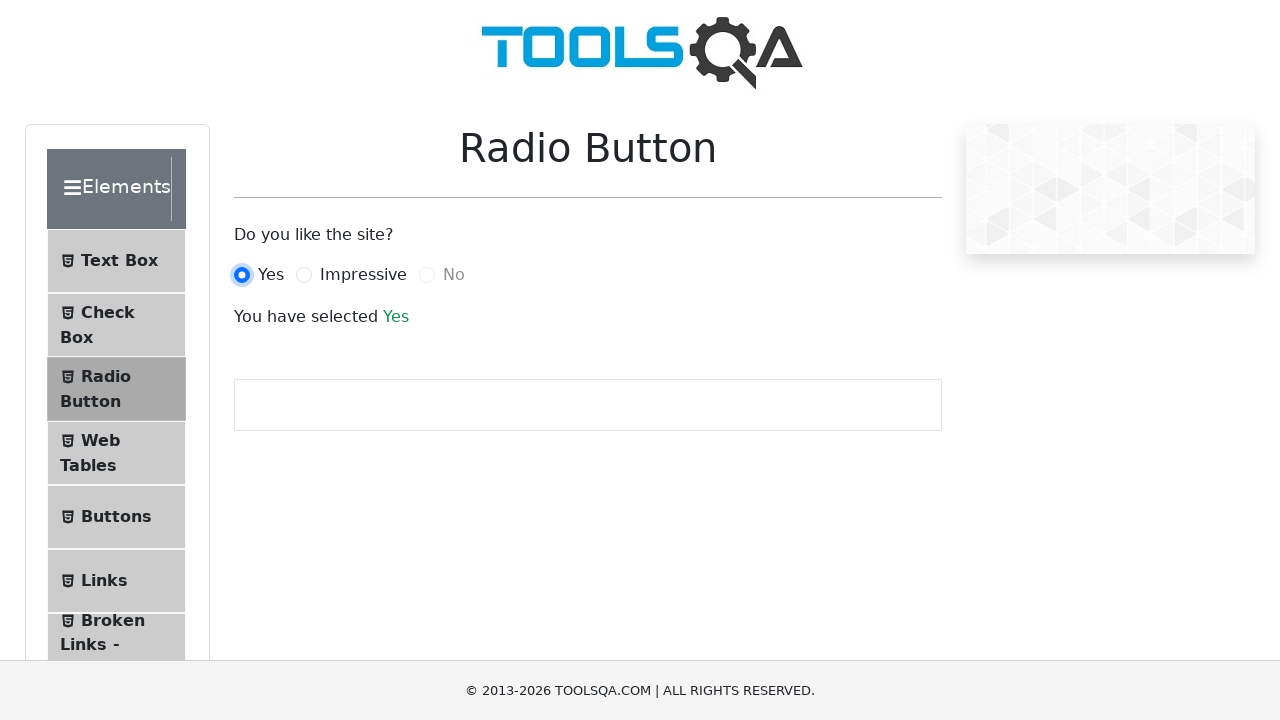

Located 'Yes' radio button element
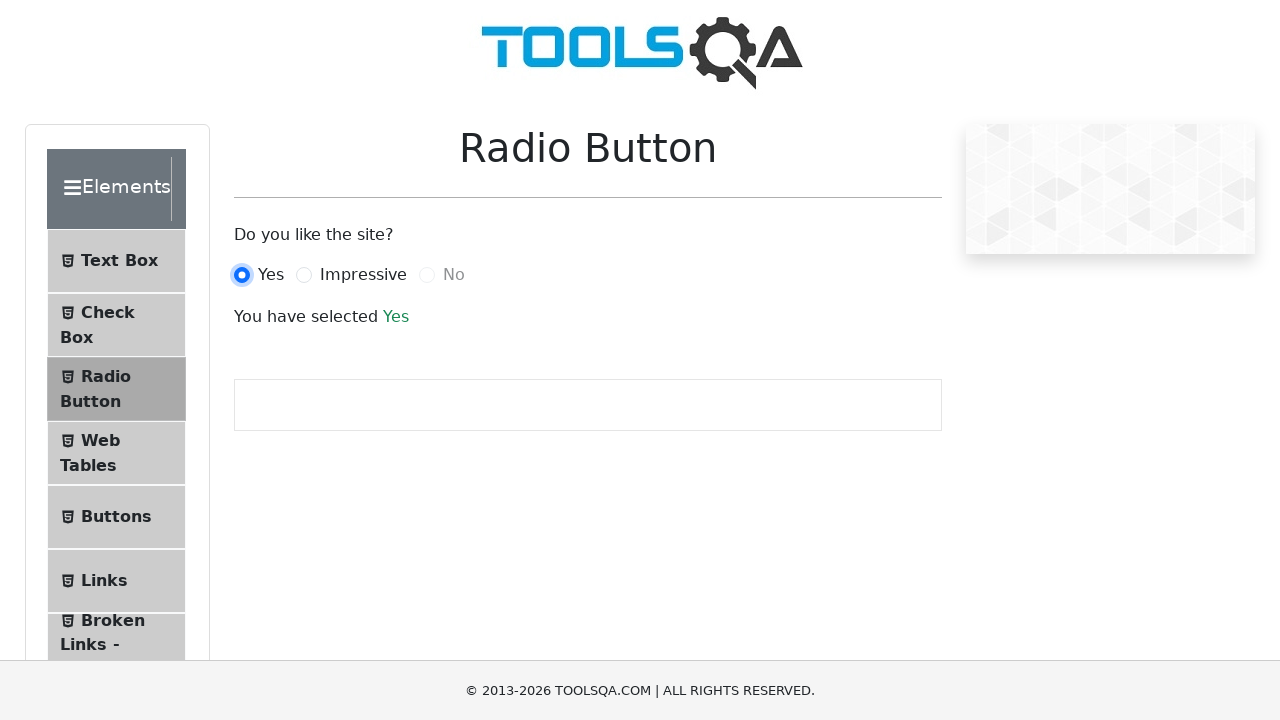

Verified 'Yes' radio button is selected
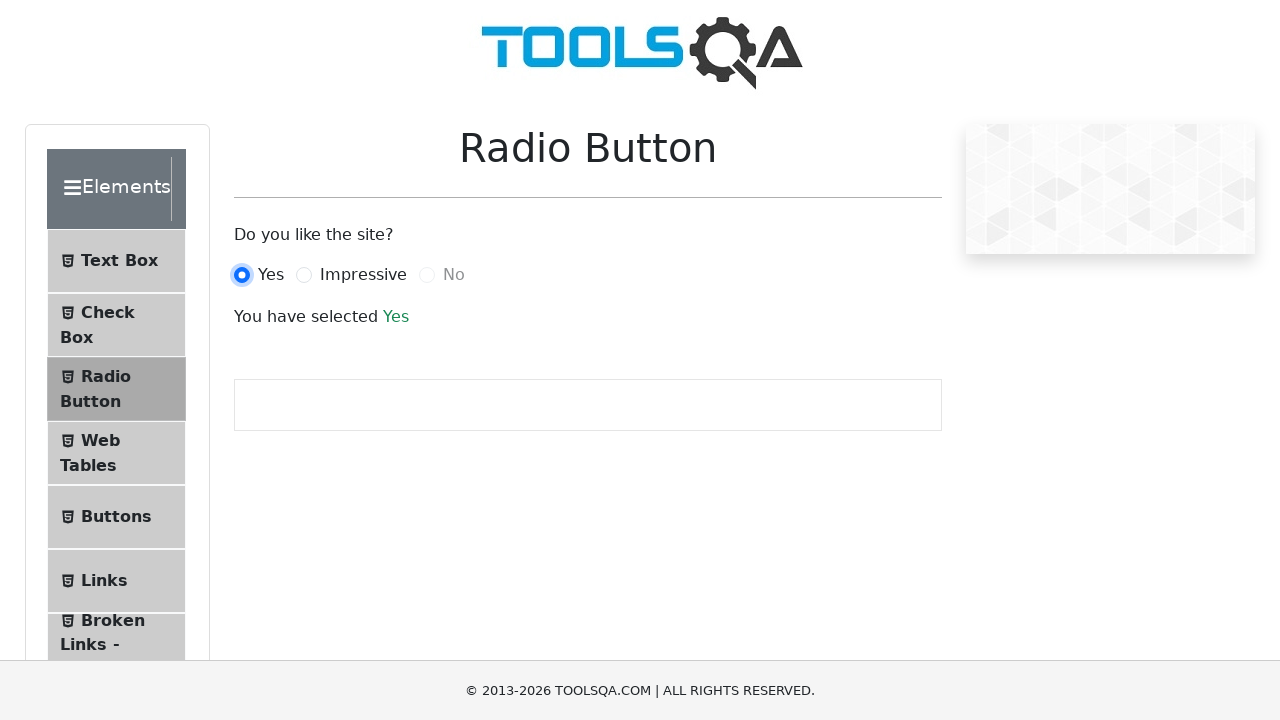

Clicked 'Impressive' radio button label at (363, 275) on label[for="impressiveRadio"]
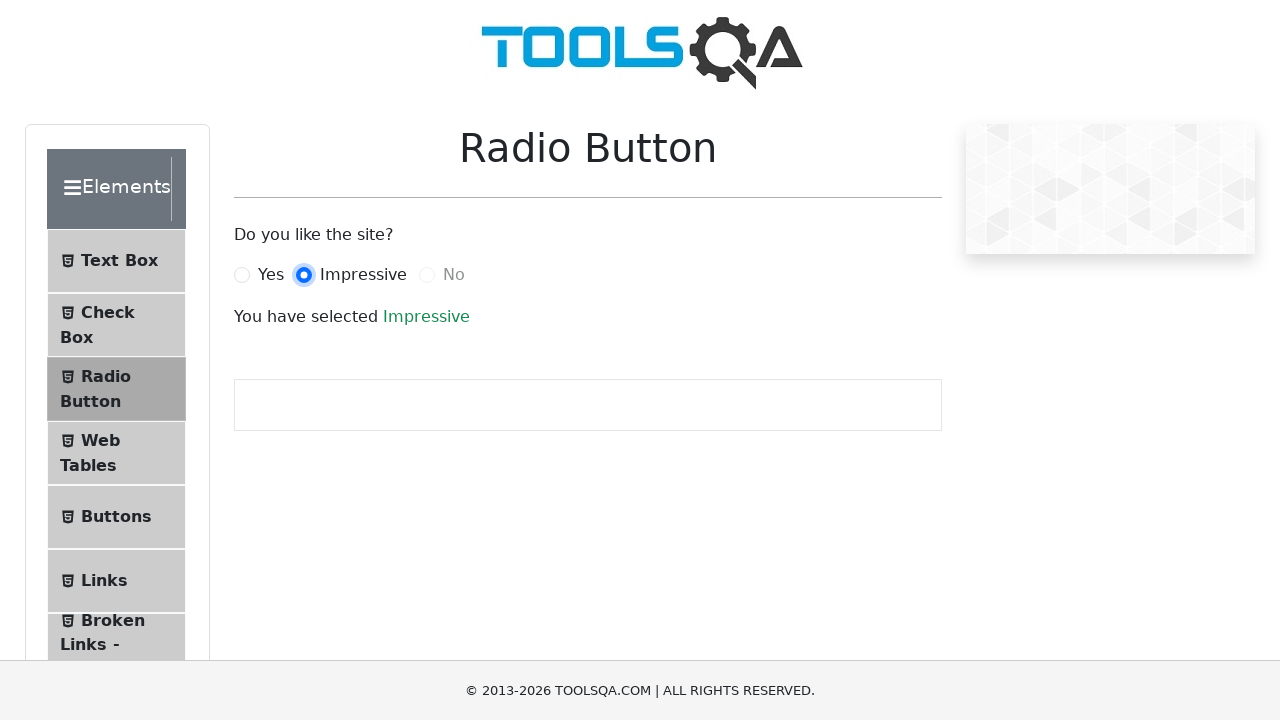

Located 'Impressive' radio button element
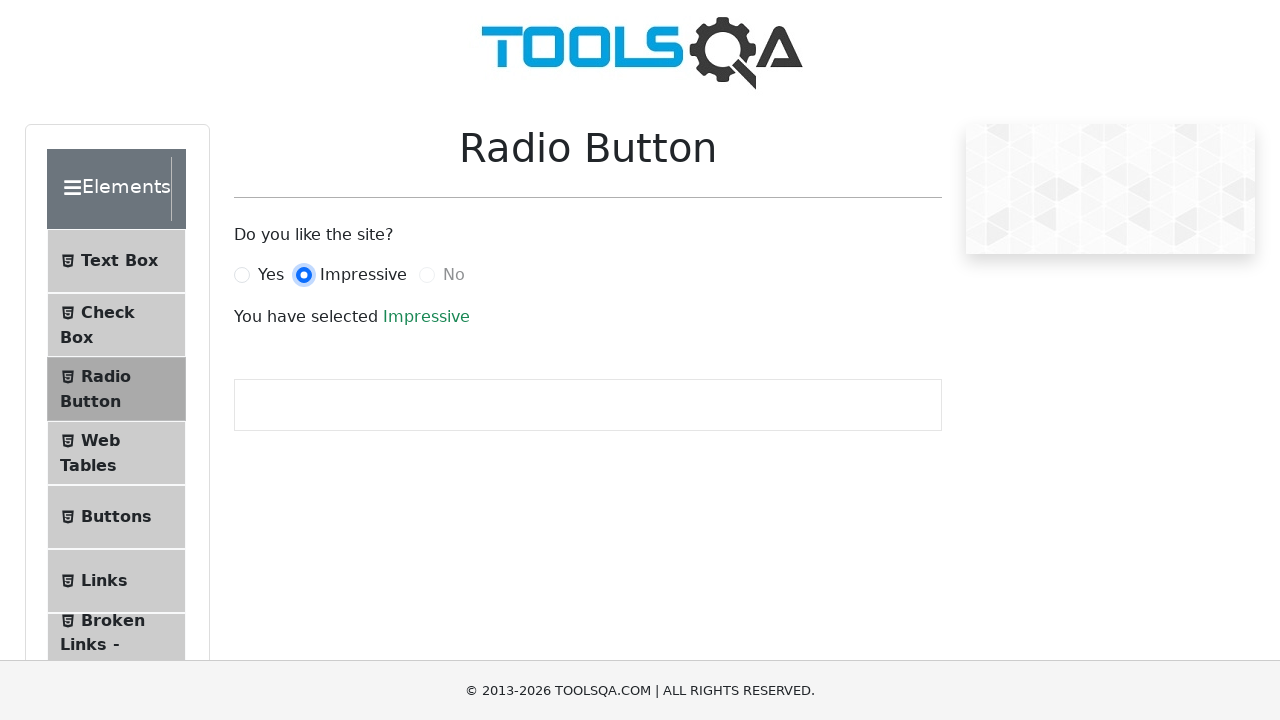

Verified 'Impressive' radio button is selected
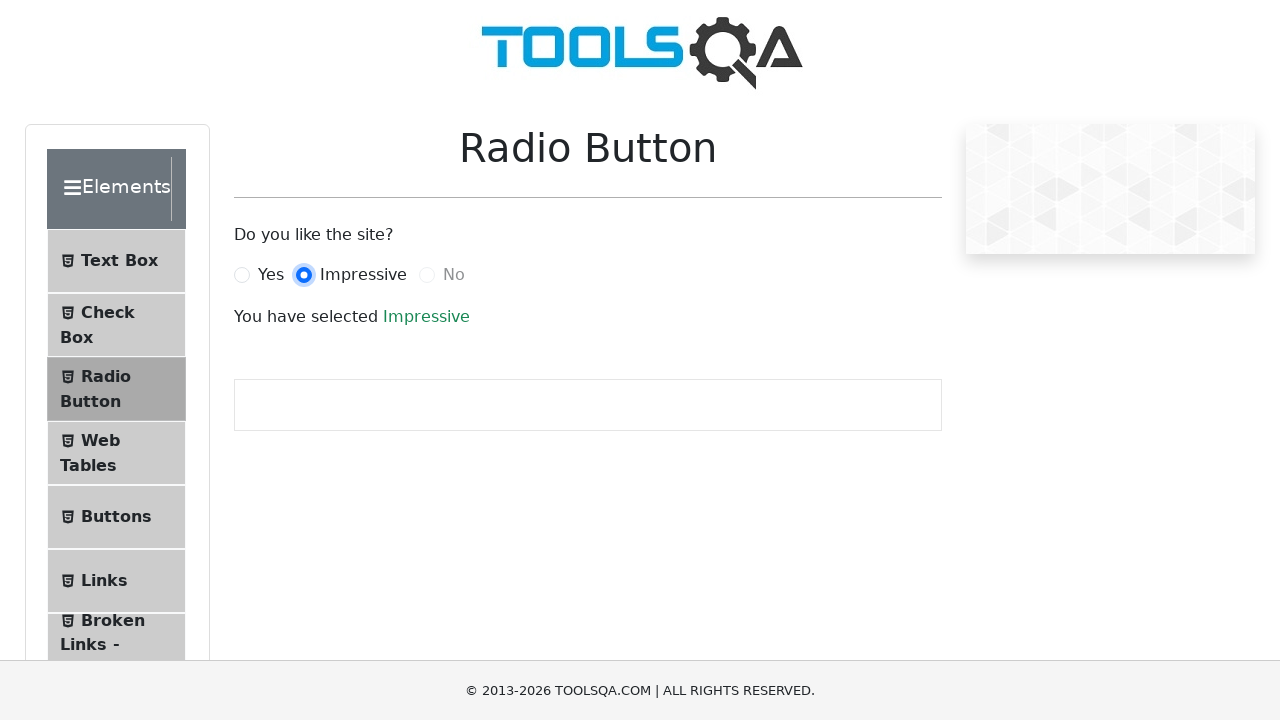

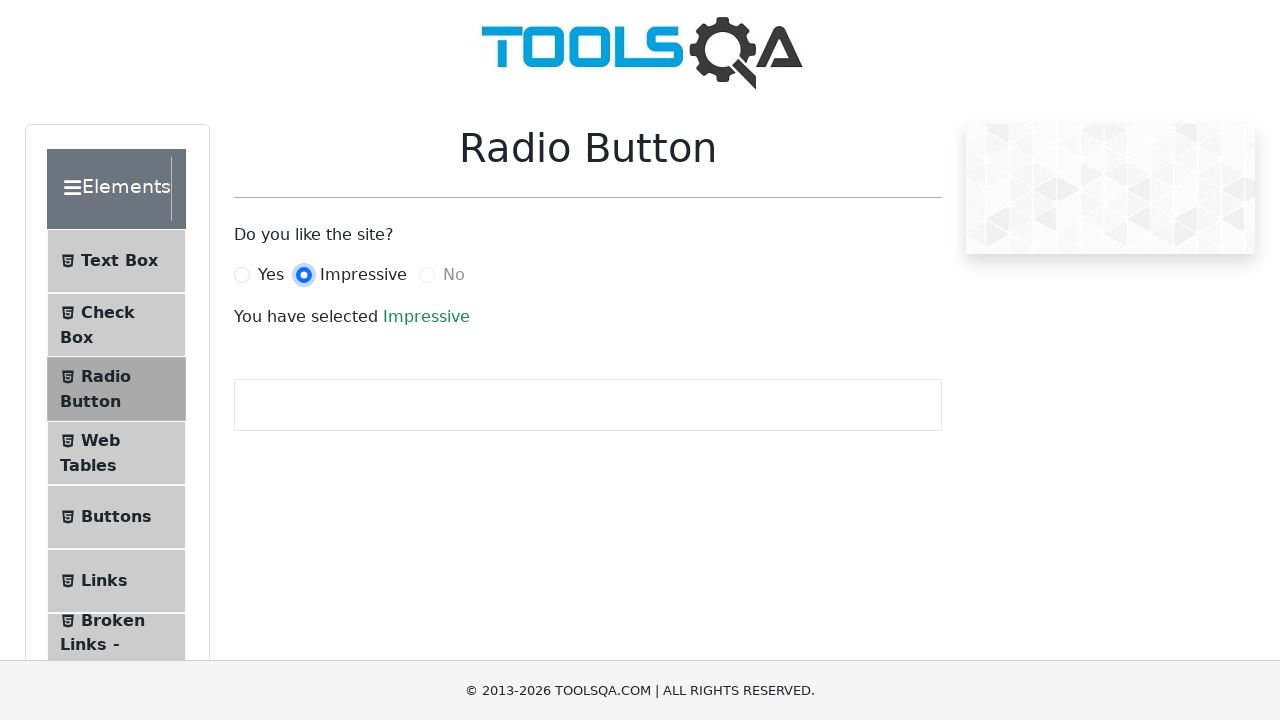